Tests that edits are cancelled when pressing Escape

Starting URL: https://demo.playwright.dev/todomvc

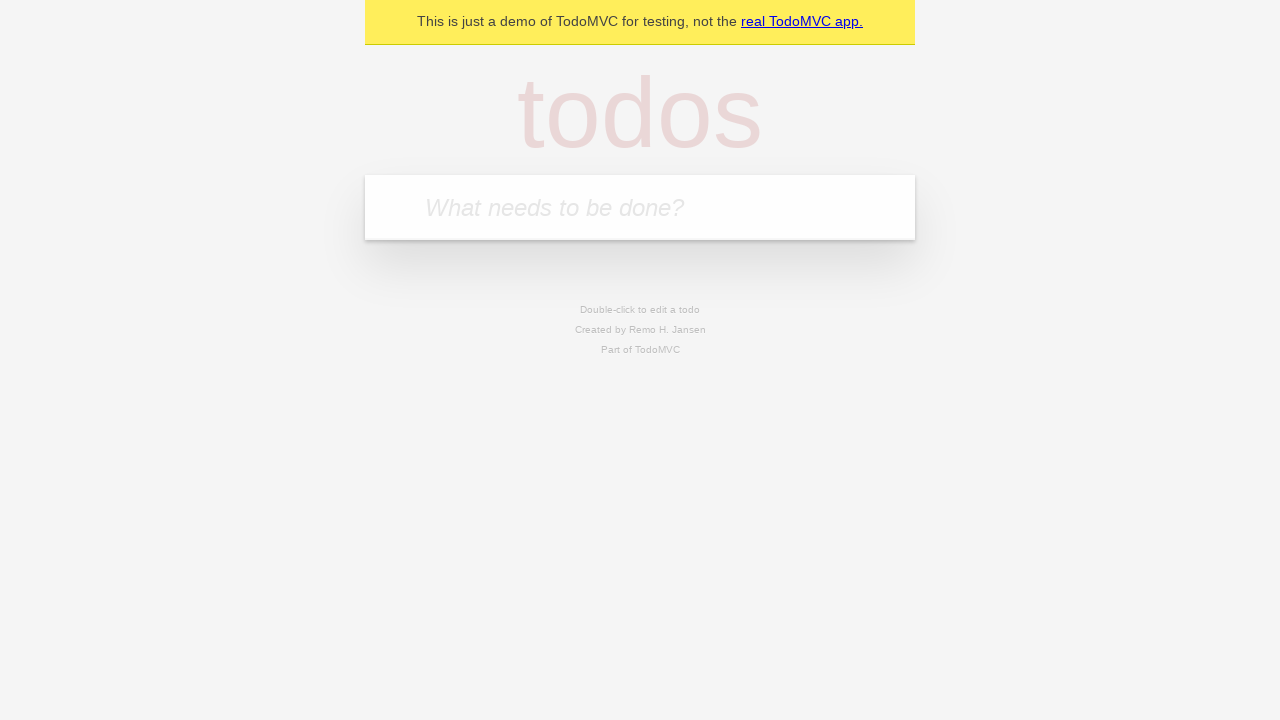

Filled first todo field with 'buy some cheese' on .new-todo
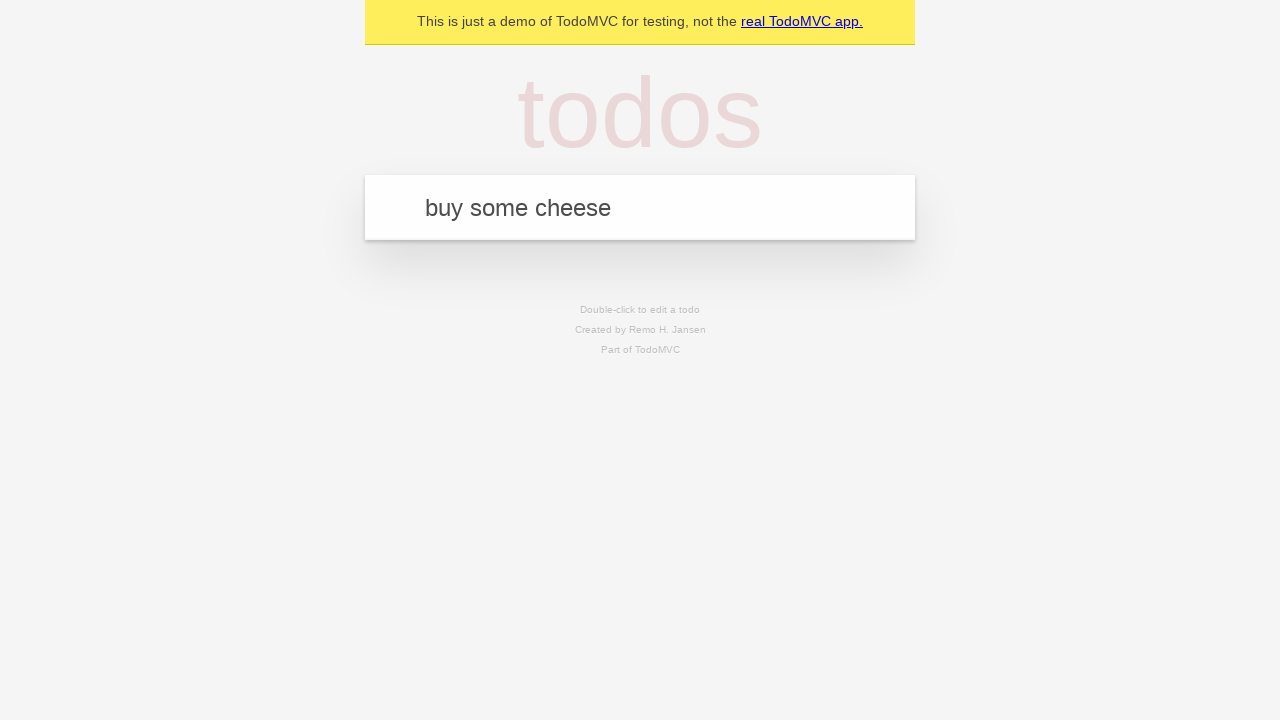

Pressed Enter to create first todo on .new-todo
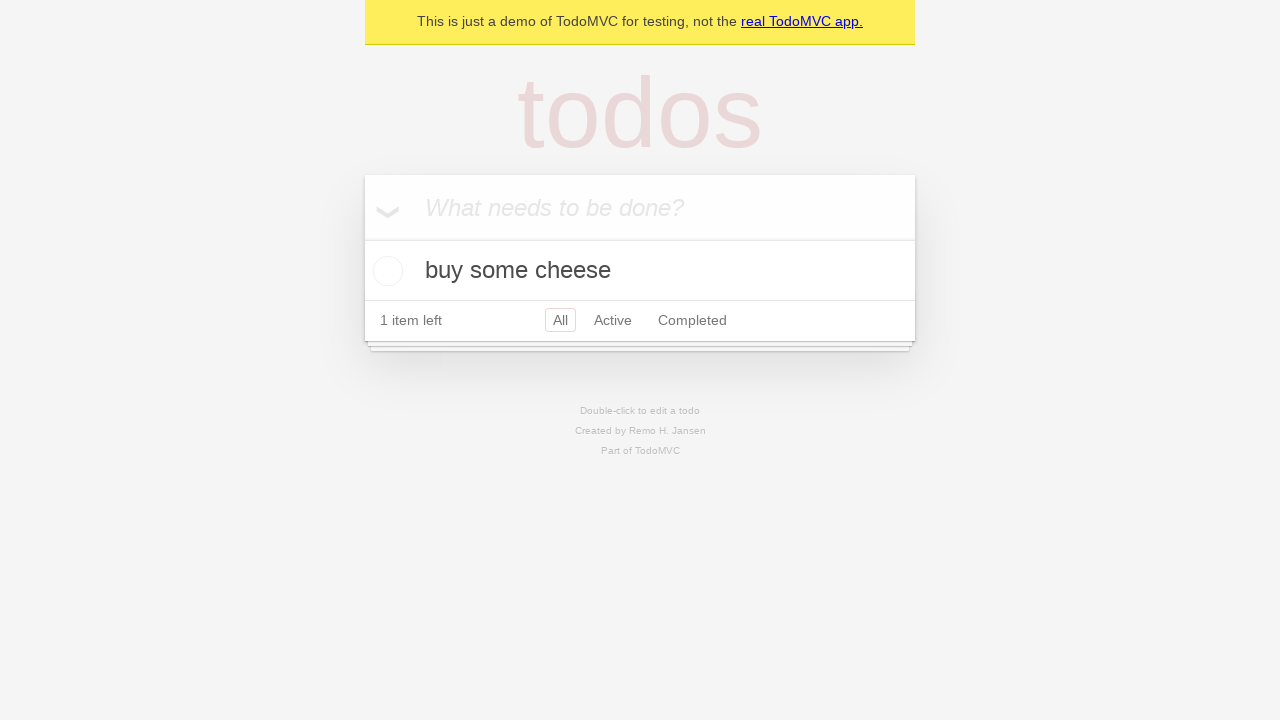

Filled second todo field with 'feed the cat' on .new-todo
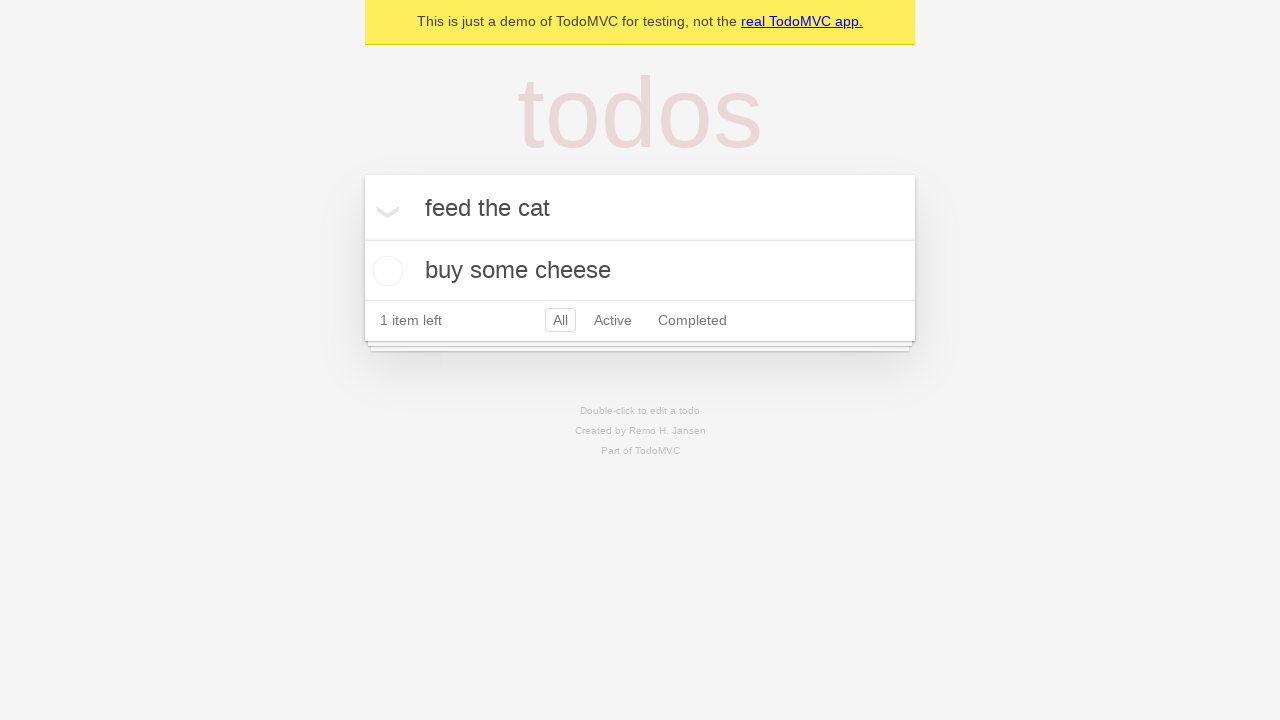

Pressed Enter to create second todo on .new-todo
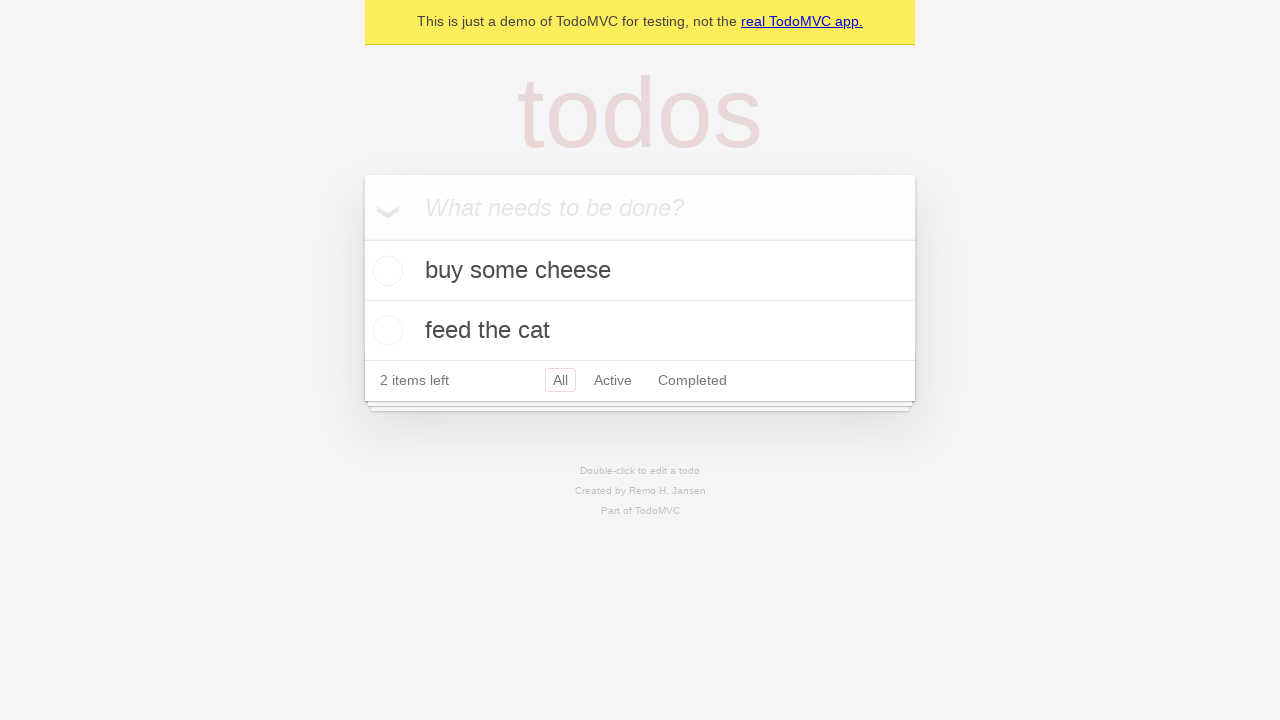

Filled third todo field with 'book a doctors appointment' on .new-todo
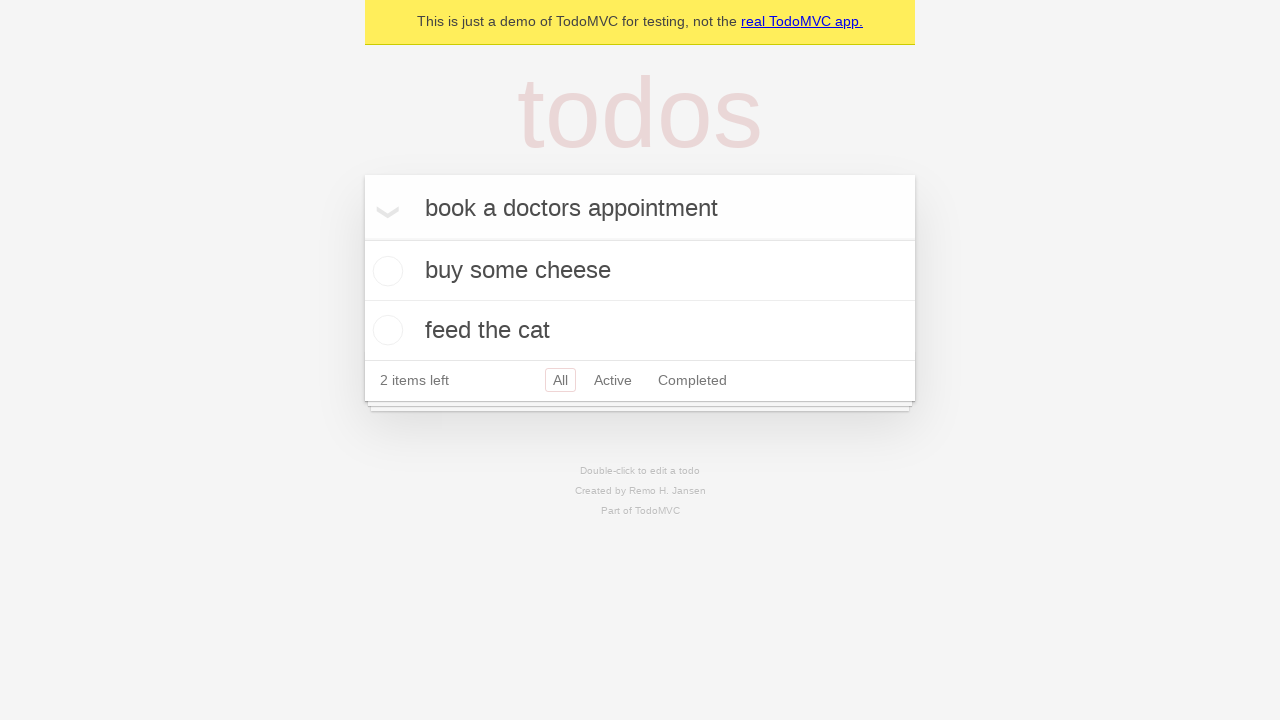

Pressed Enter to create third todo on .new-todo
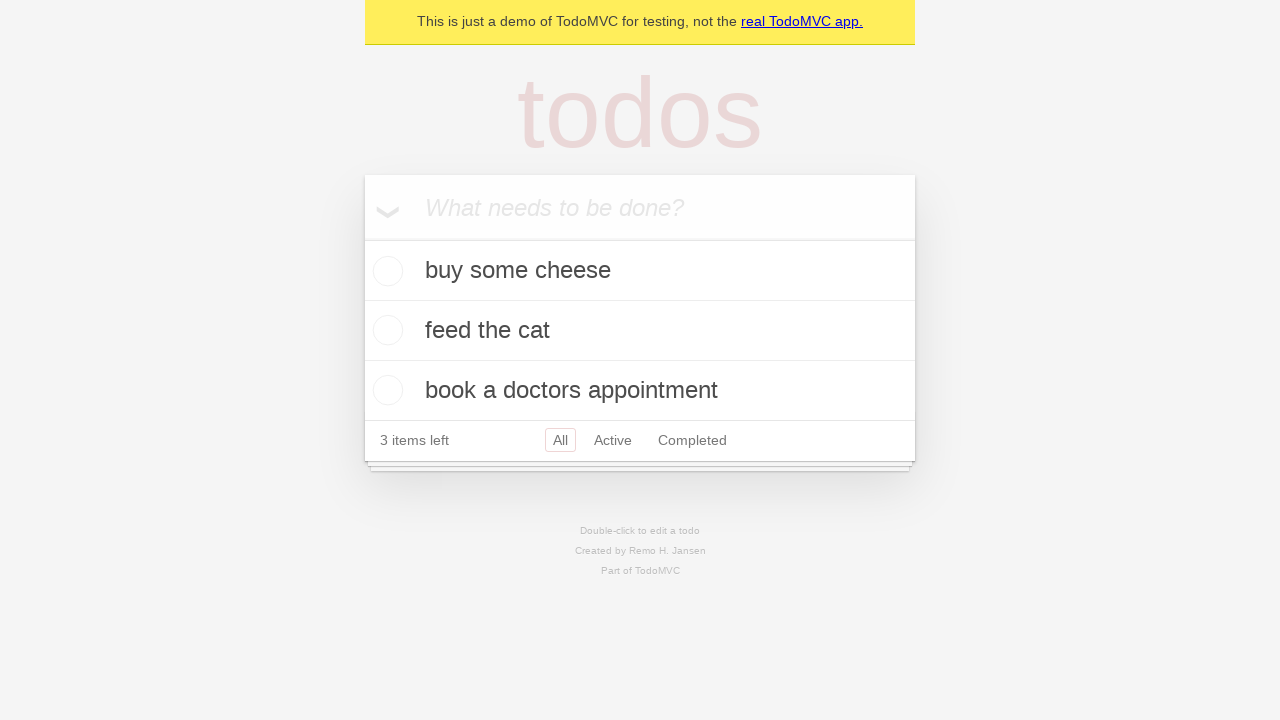

Double-clicked second todo to enter edit mode at (640, 331) on .todo-list li >> nth=1
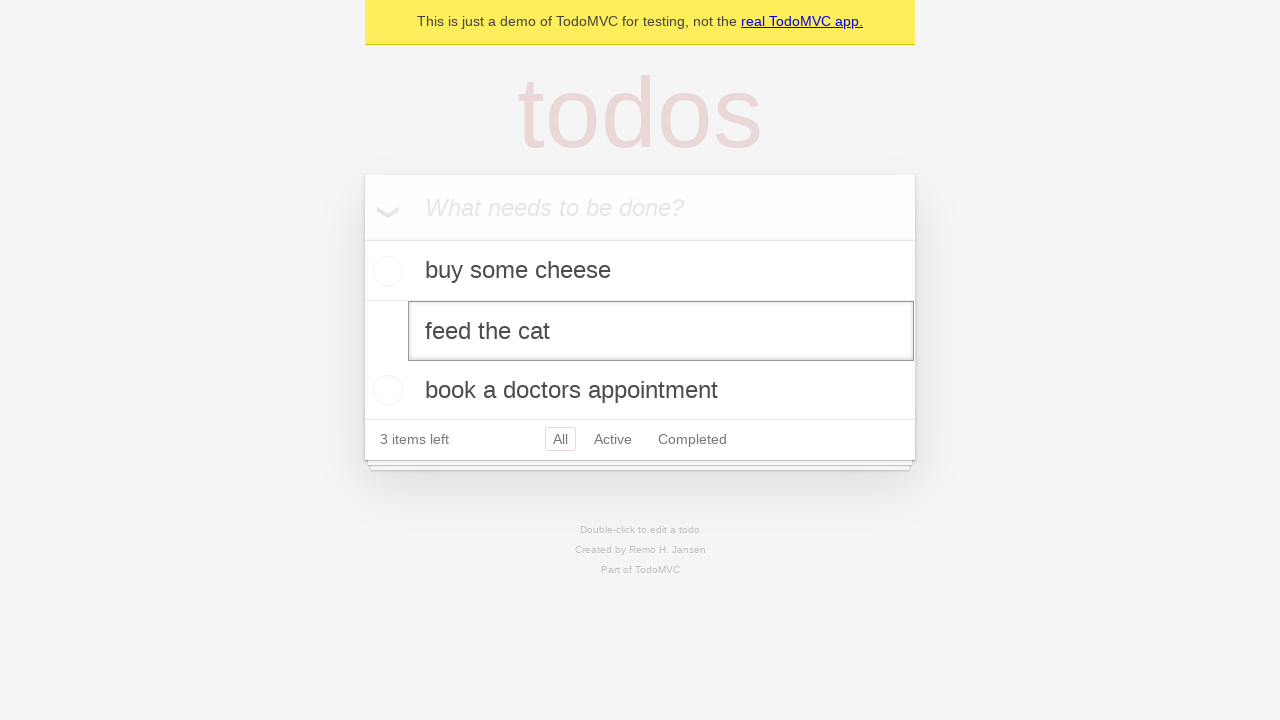

Pressed Escape to cancel edit on second todo on .todo-list li >> nth=1 >> .edit
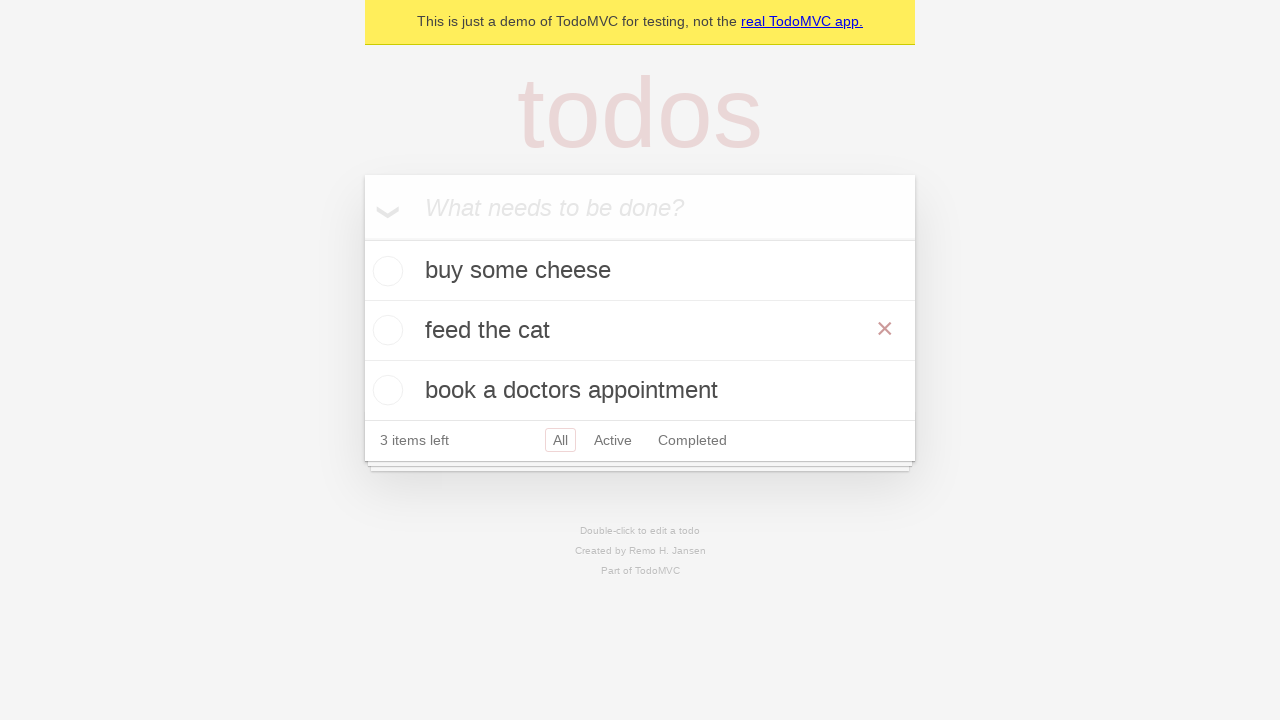

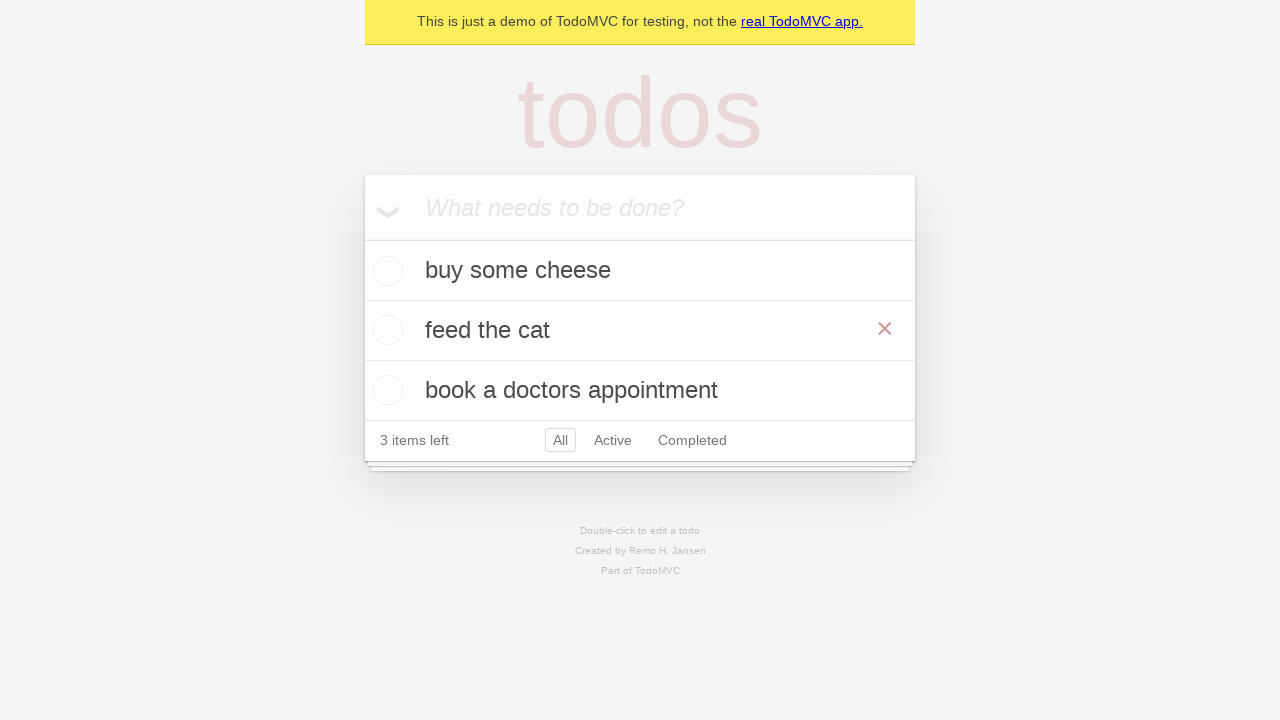